Tests form interaction on a registration page by filling in firstname and lastname fields using Actions-style interactions, then clicking the continue/submit button.

Starting URL: https://naveenautomationlabs.com/opencart/index.php?route=account/register

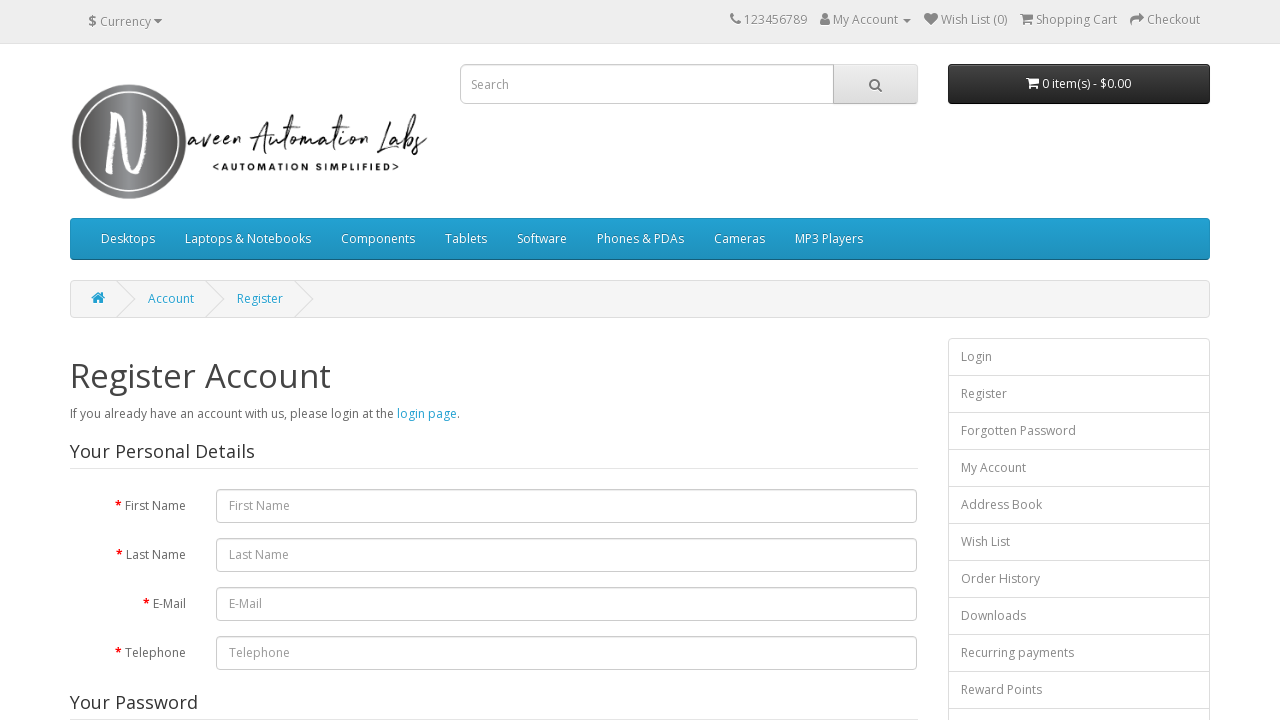

Filled firstname field with 'meena' on #input-firstname
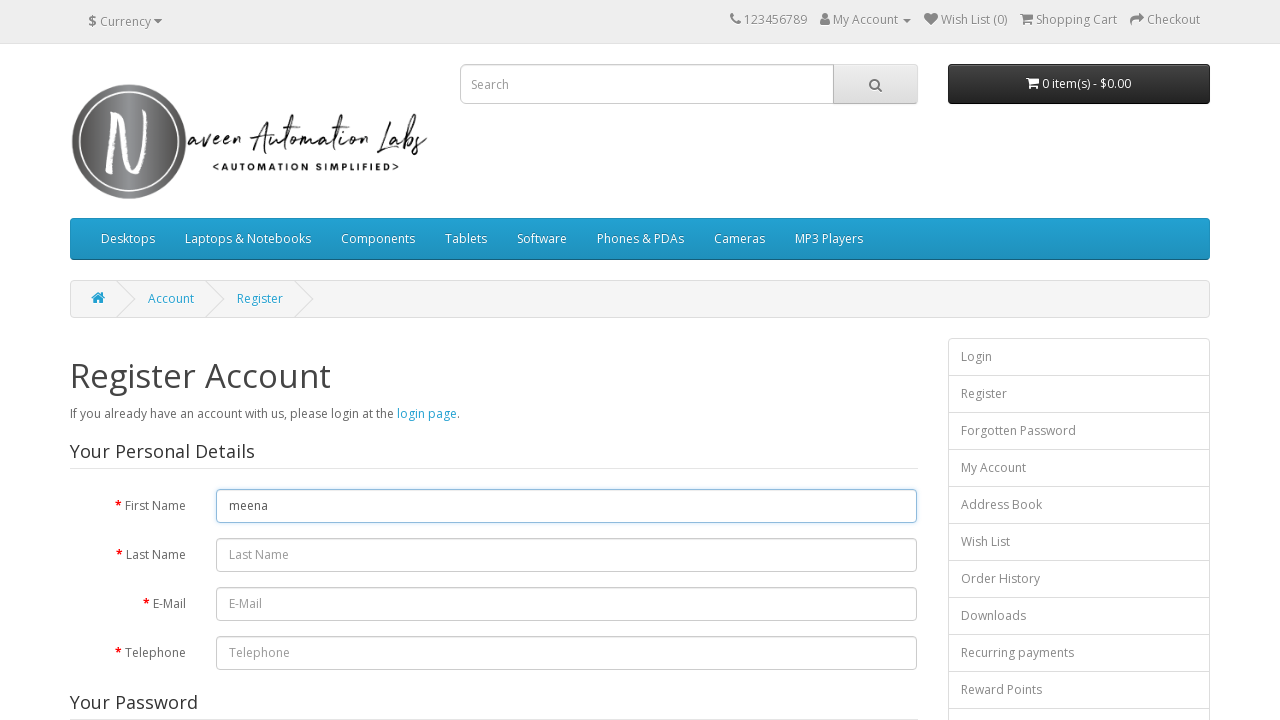

Filled lastname field with 'kanda' on #input-lastname
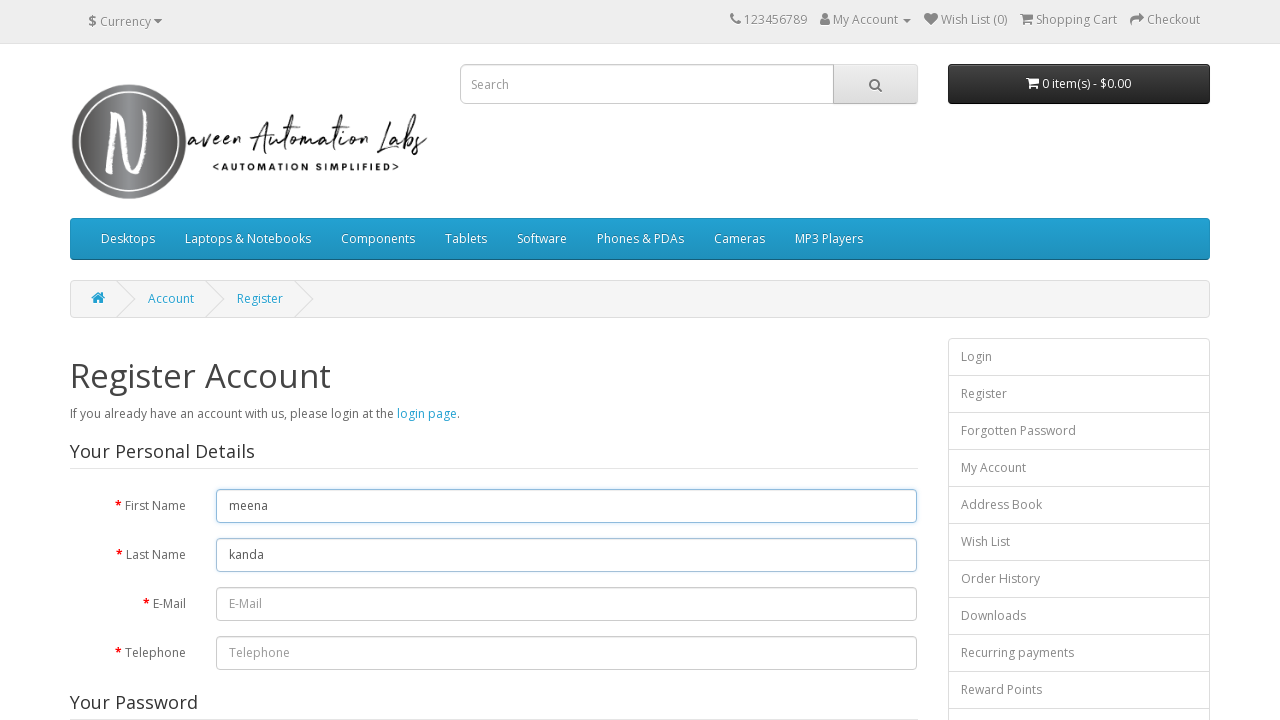

Clicked continue/submit button to complete form submission at (879, 427) on input[type='submit']
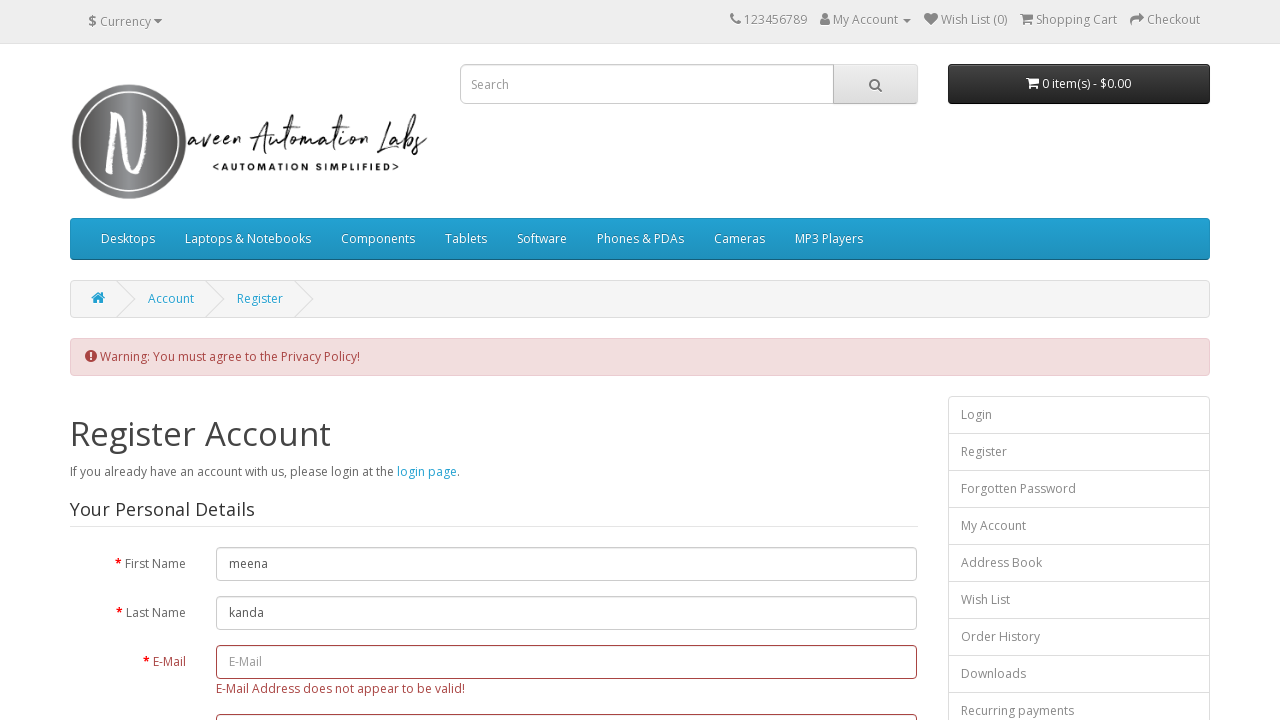

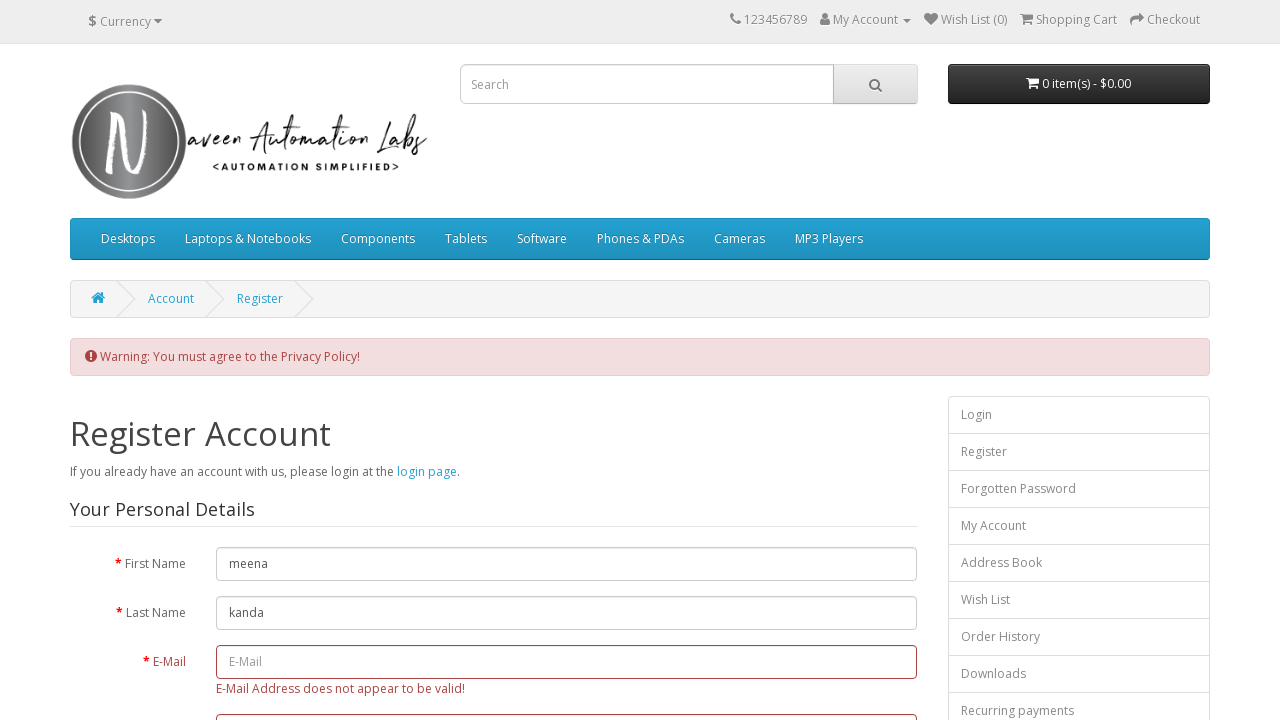